Opens Edge browser and navigates to PHP Travels website

Starting URL: https://www.phptravels.net/

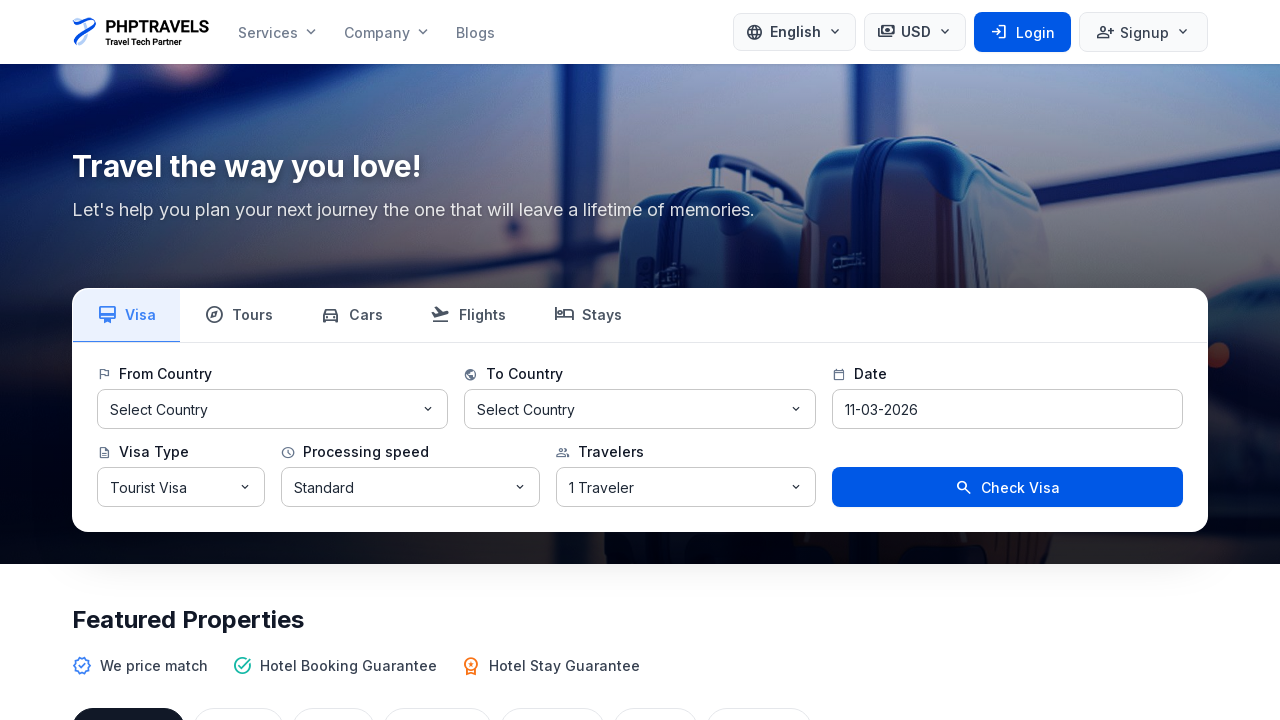

Navigated to PHP Travels website
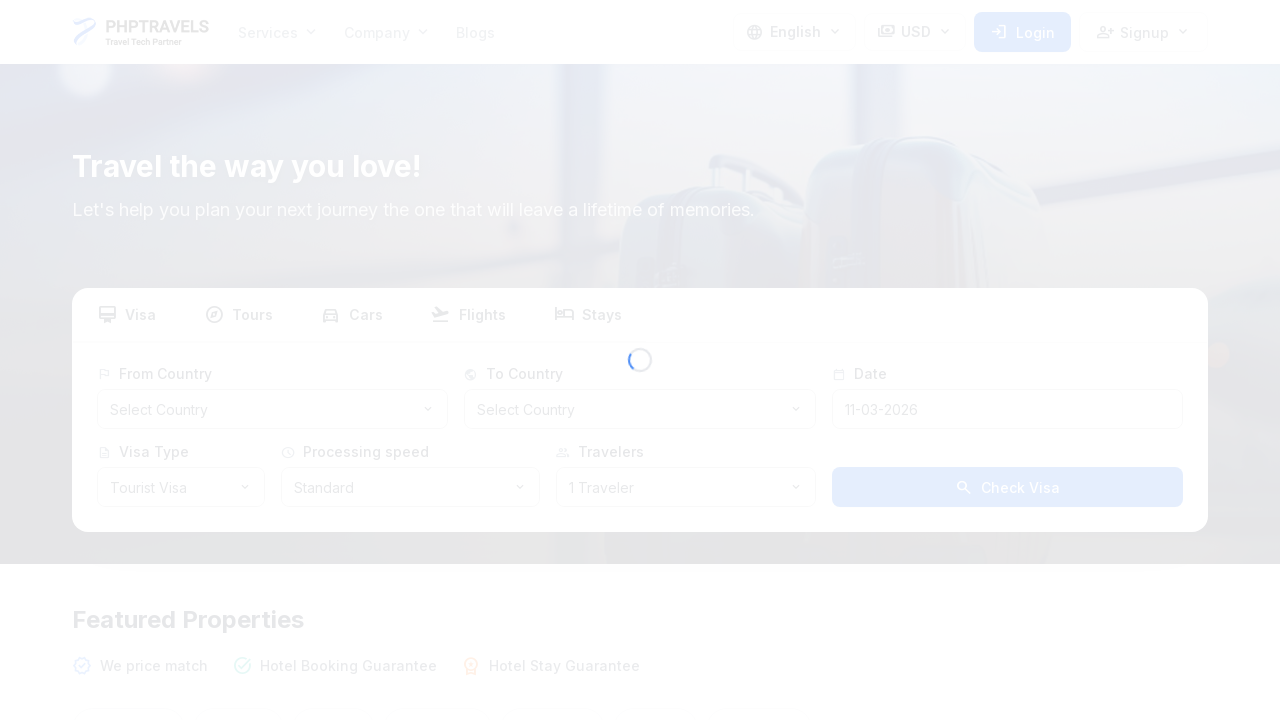

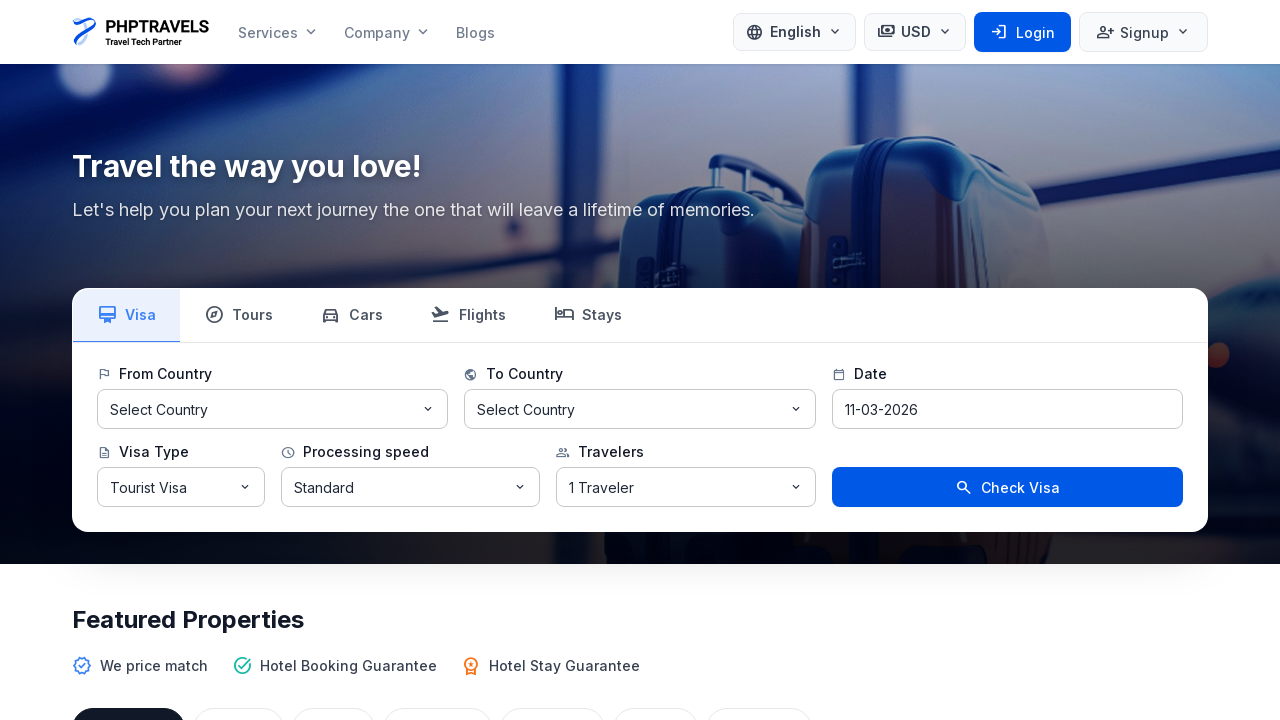